Tests interaction with frames by switching to a frame, clicking a button, handling an alert, and then switching back to fill a form field

Starting URL: http://wcaquino.me/selenium/componentes.html

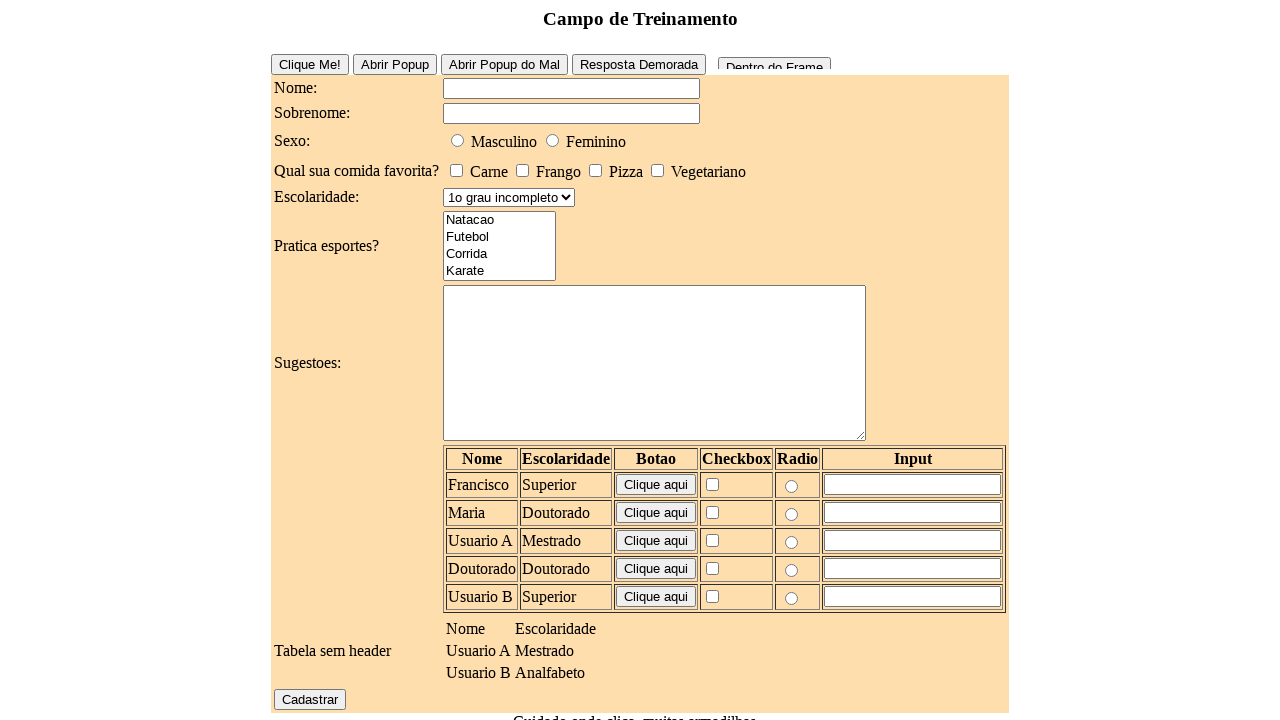

Switched to frame1
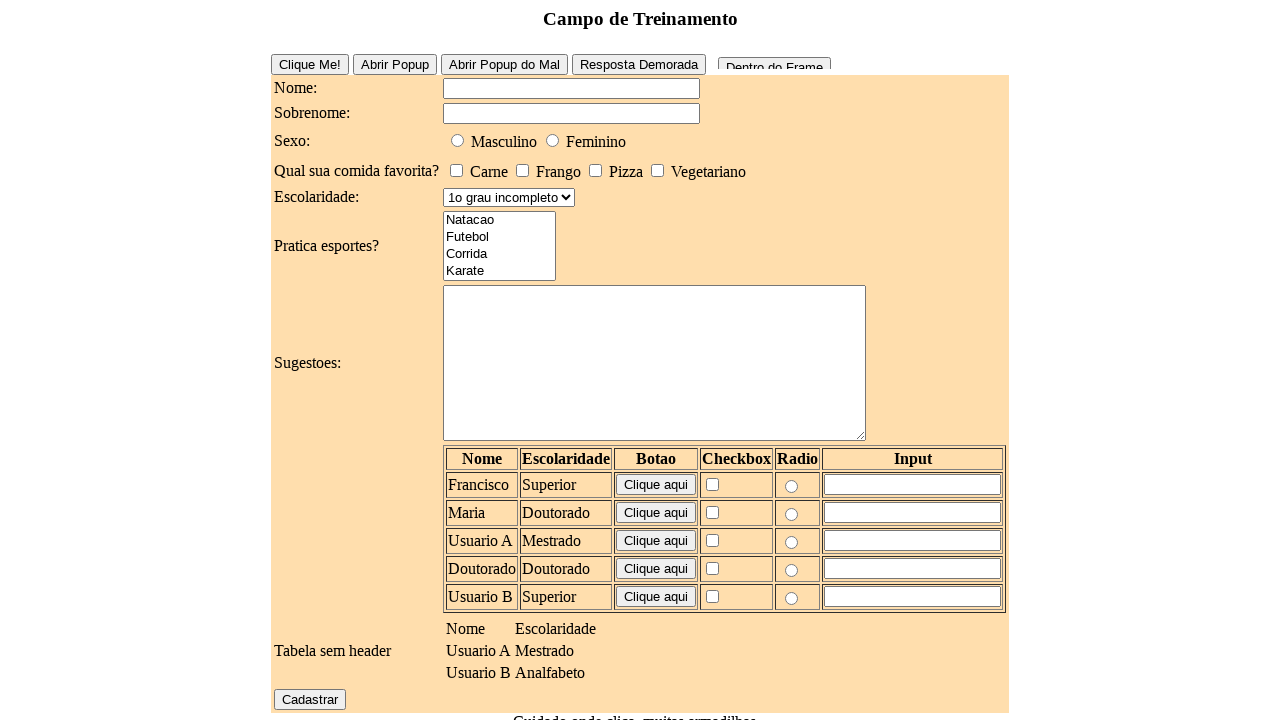

Clicked button in frame1 at (774, 59) on #frameButton
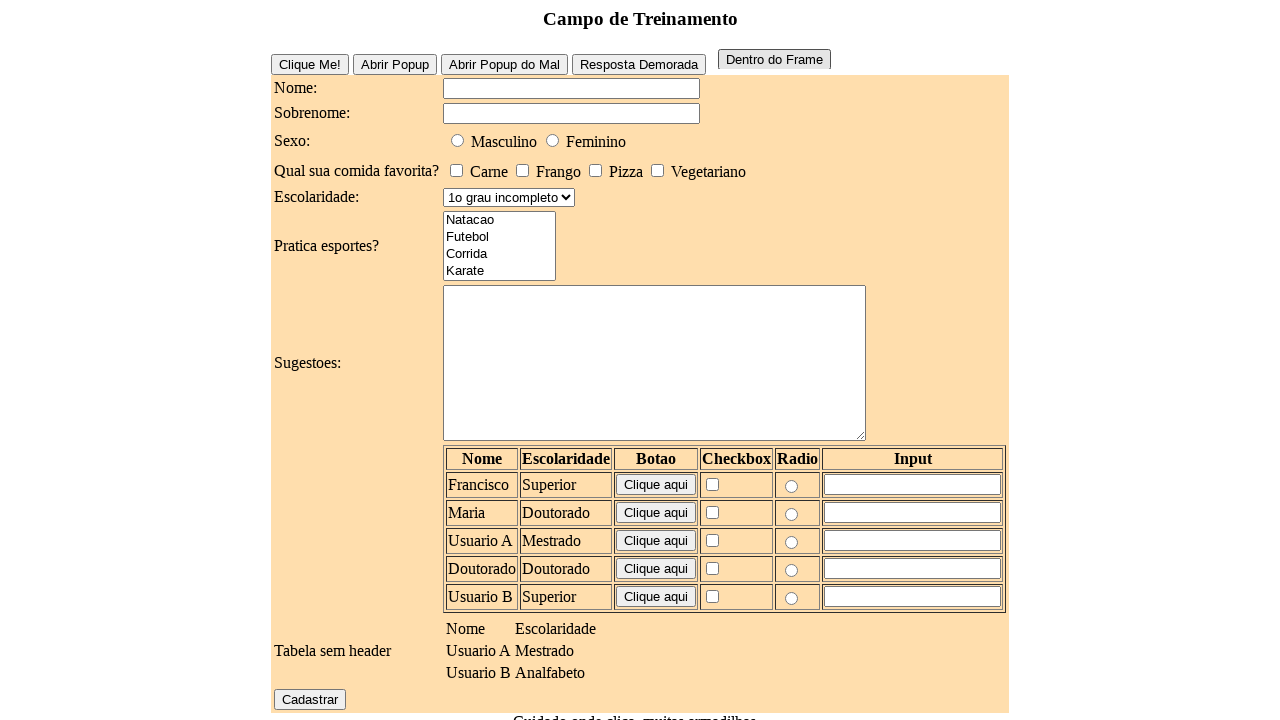

Set up dialog handler to accept alerts
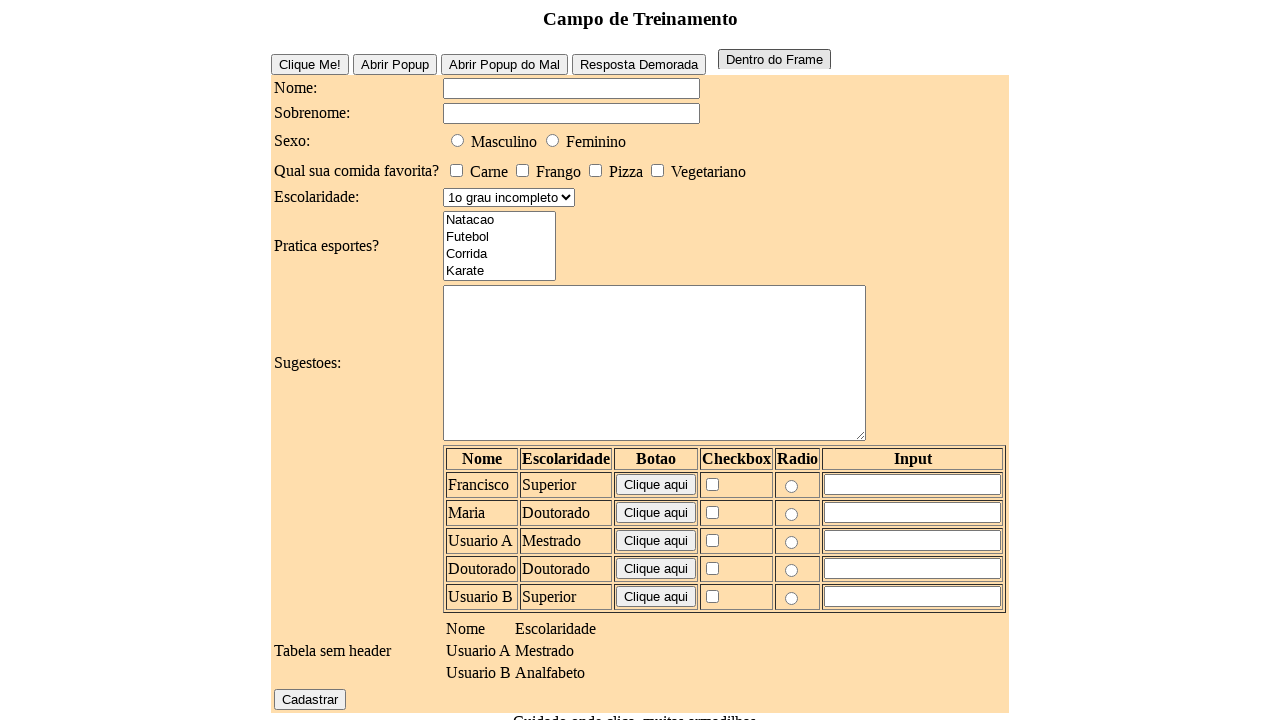

Alert handled with message 'Frame OK!'
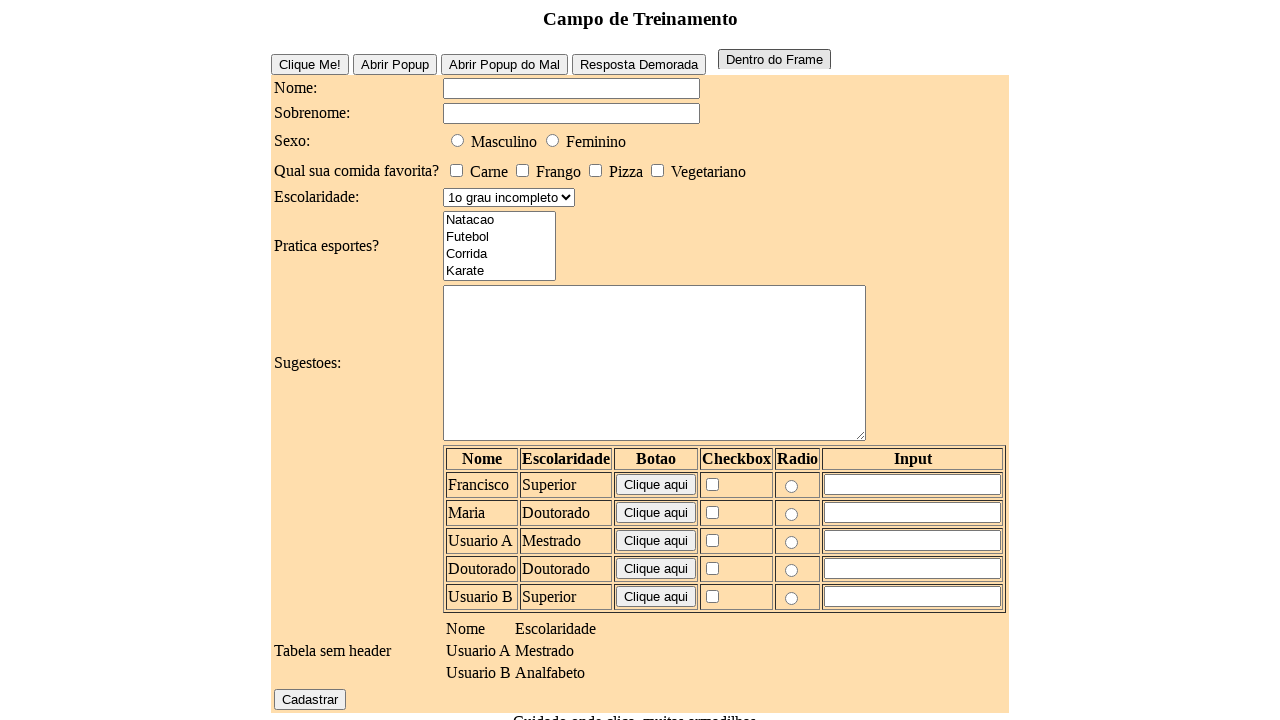

Filled form field with alert message on #elementosForm\:nome
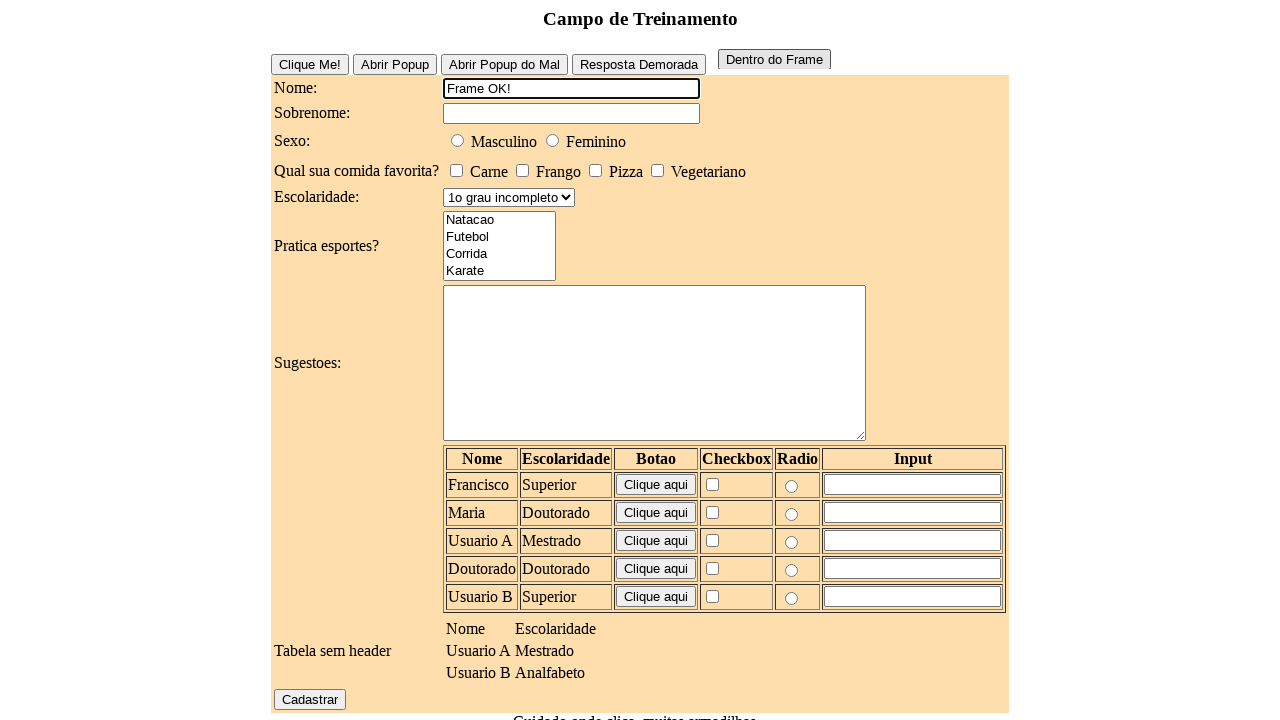

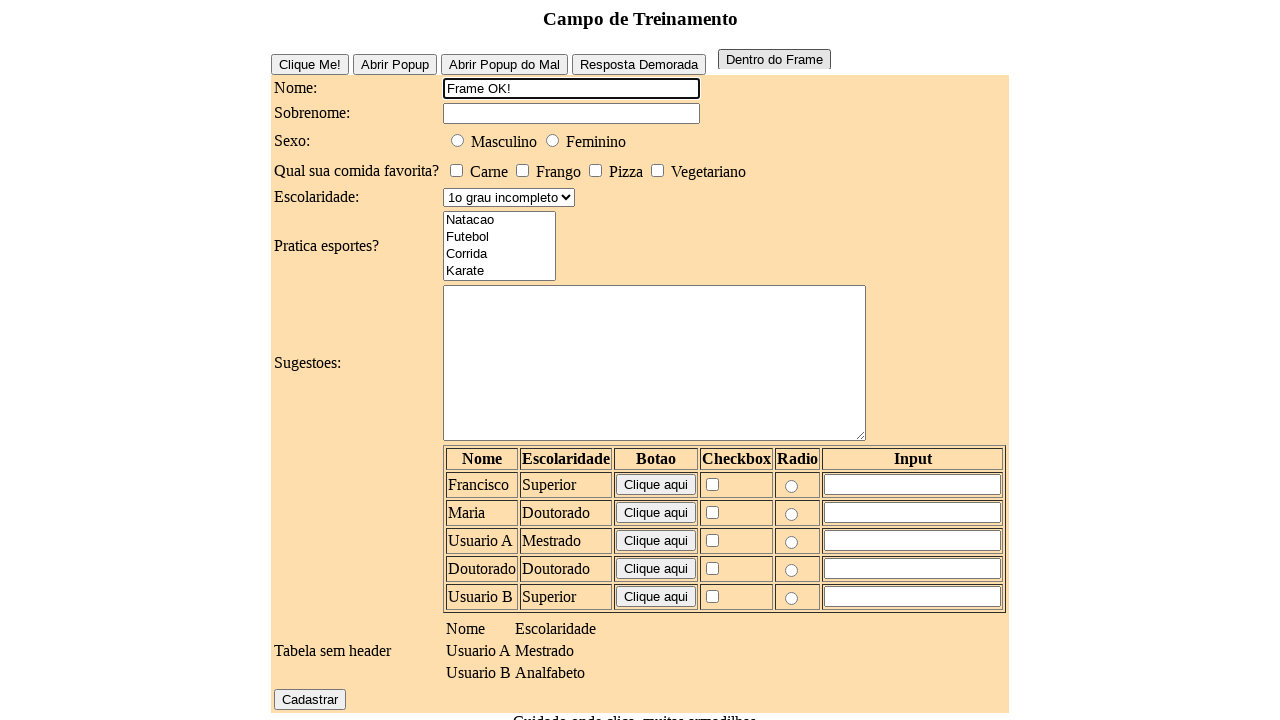